Navigates to the Hyatt Regency Naha hotel's club twin room page and waits for the page content to load.

Starting URL: https://hyattregencynaha.jp/guestroom/club-twin.html

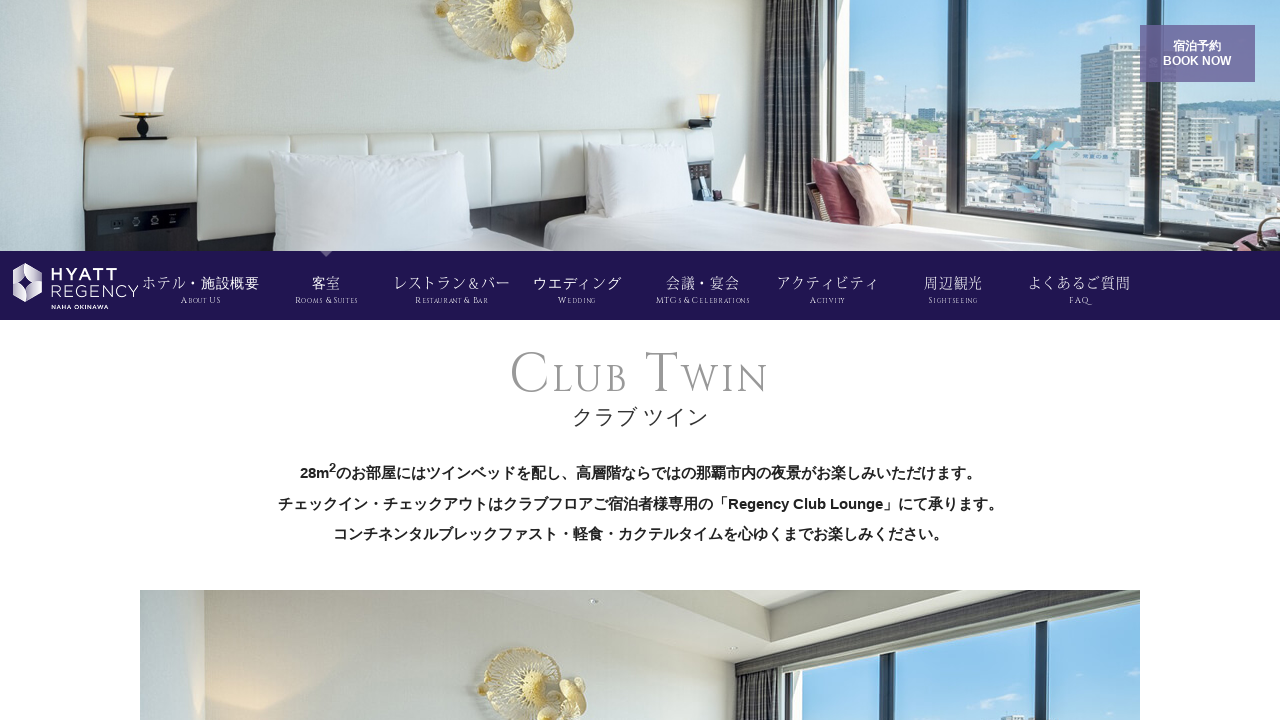

Set viewport size to 1200x1000
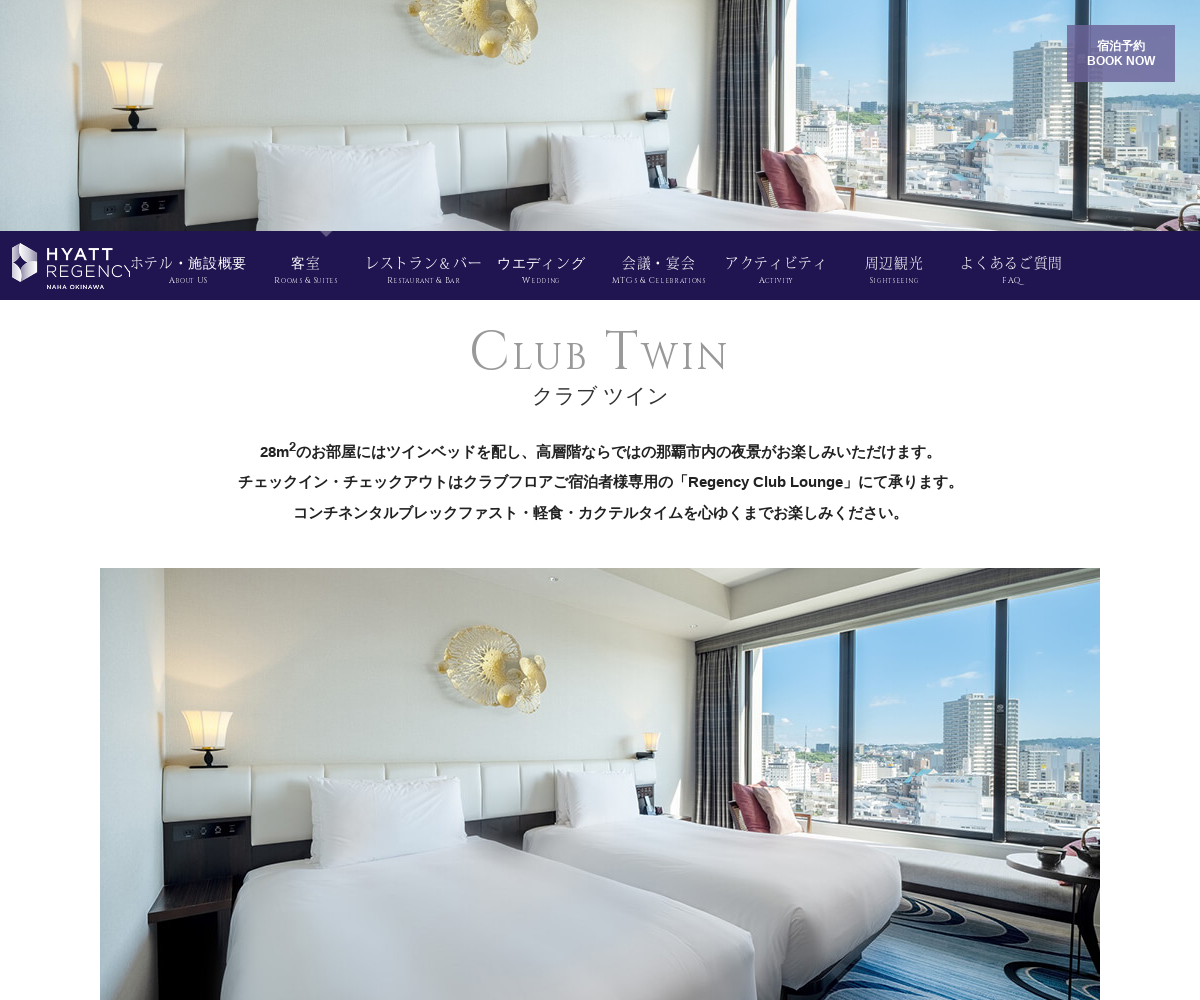

Main content area loaded on club twin room page
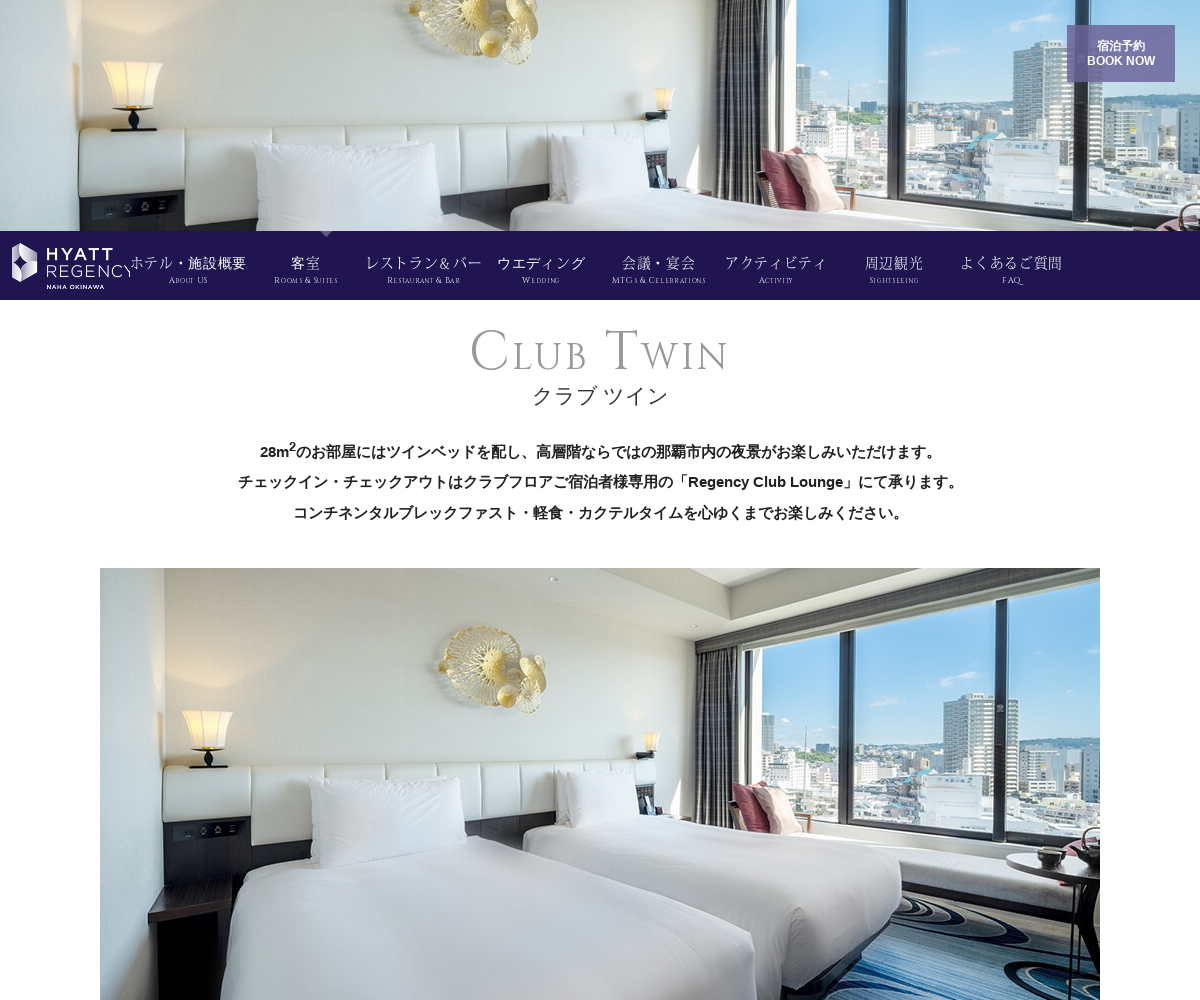

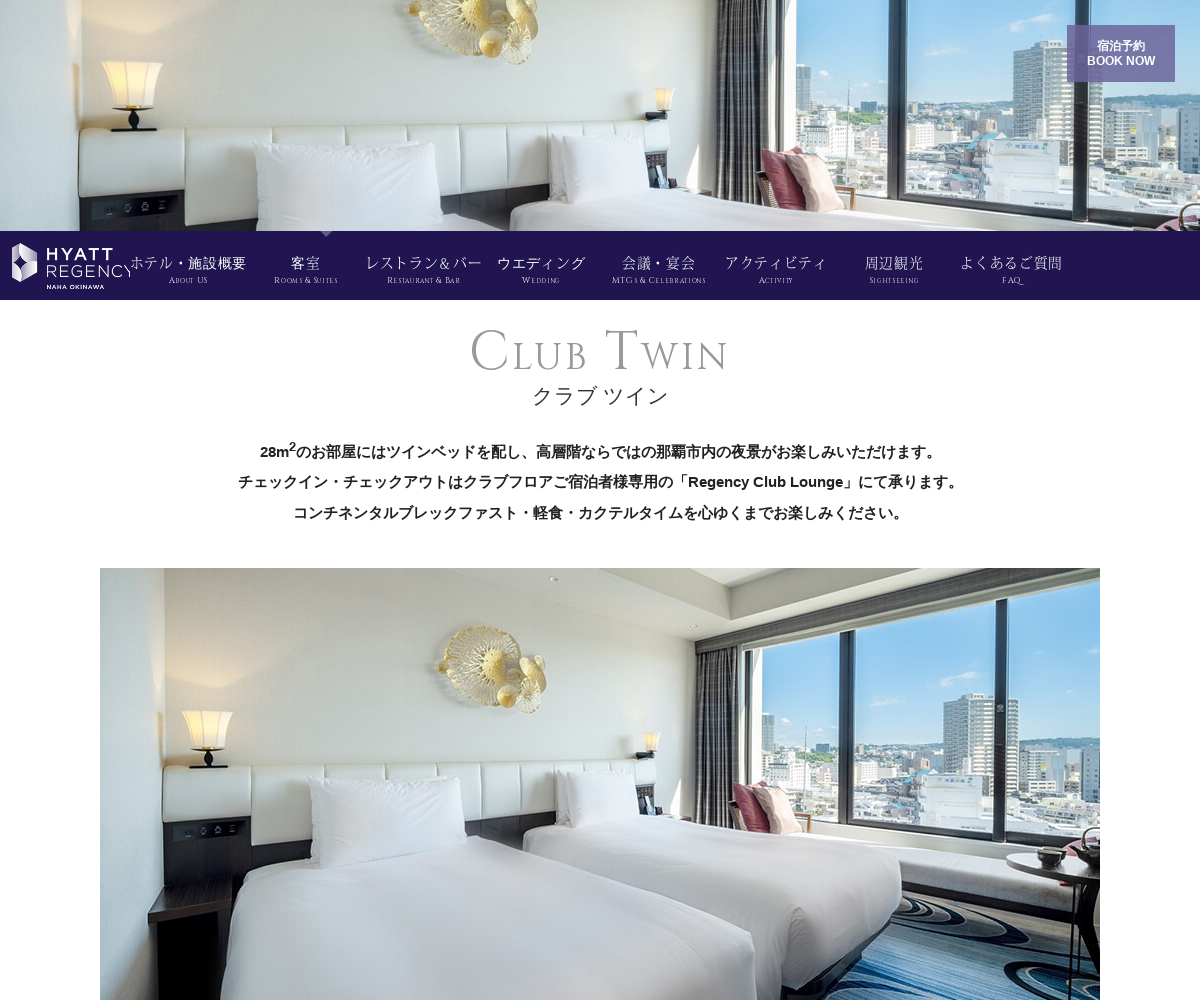